Navigates to the Demoblaze store and verifies that "STORE" appears in the page title

Starting URL: https://www.demoblaze.com

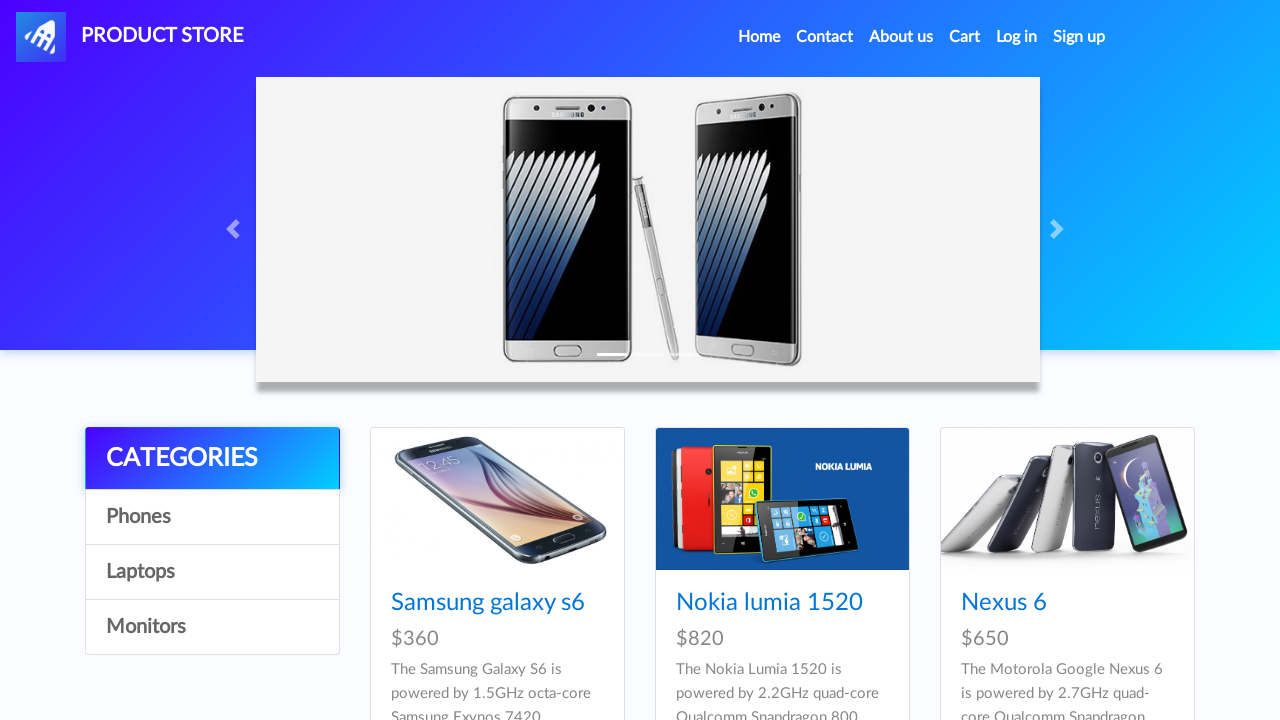

Navigated to https://www.demoblaze.com
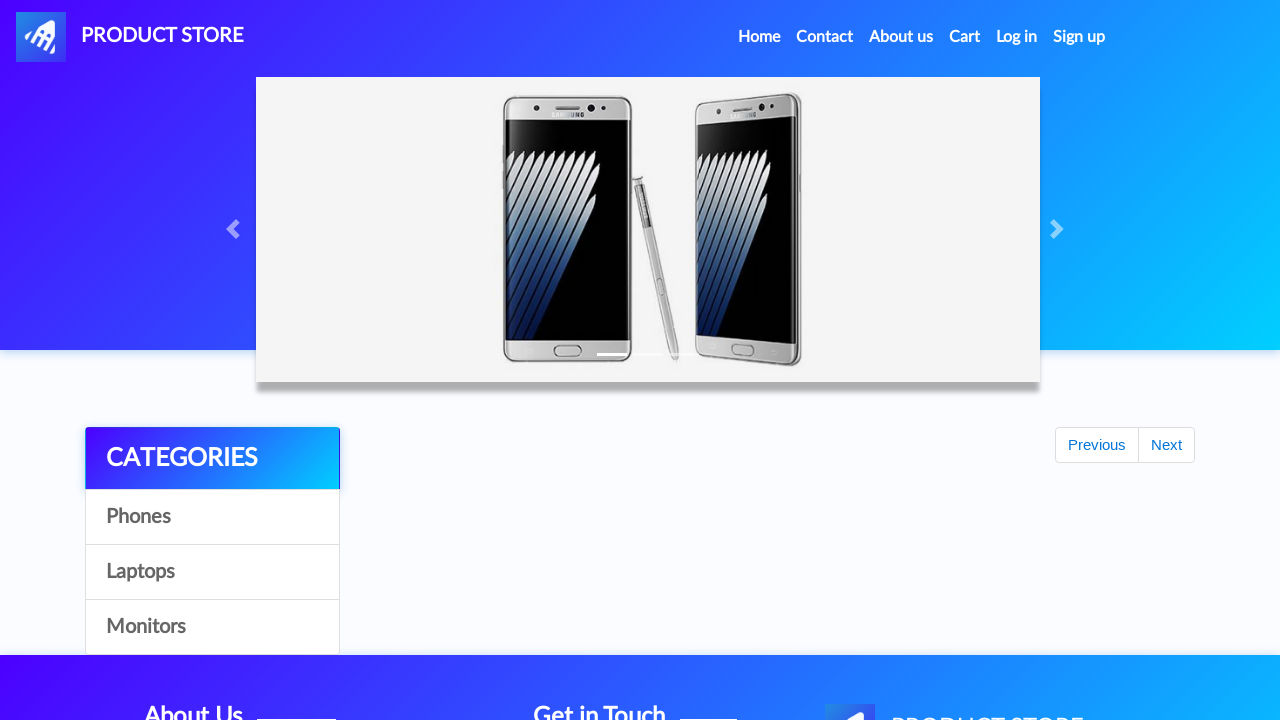

Verified that 'STORE' appears in the page title
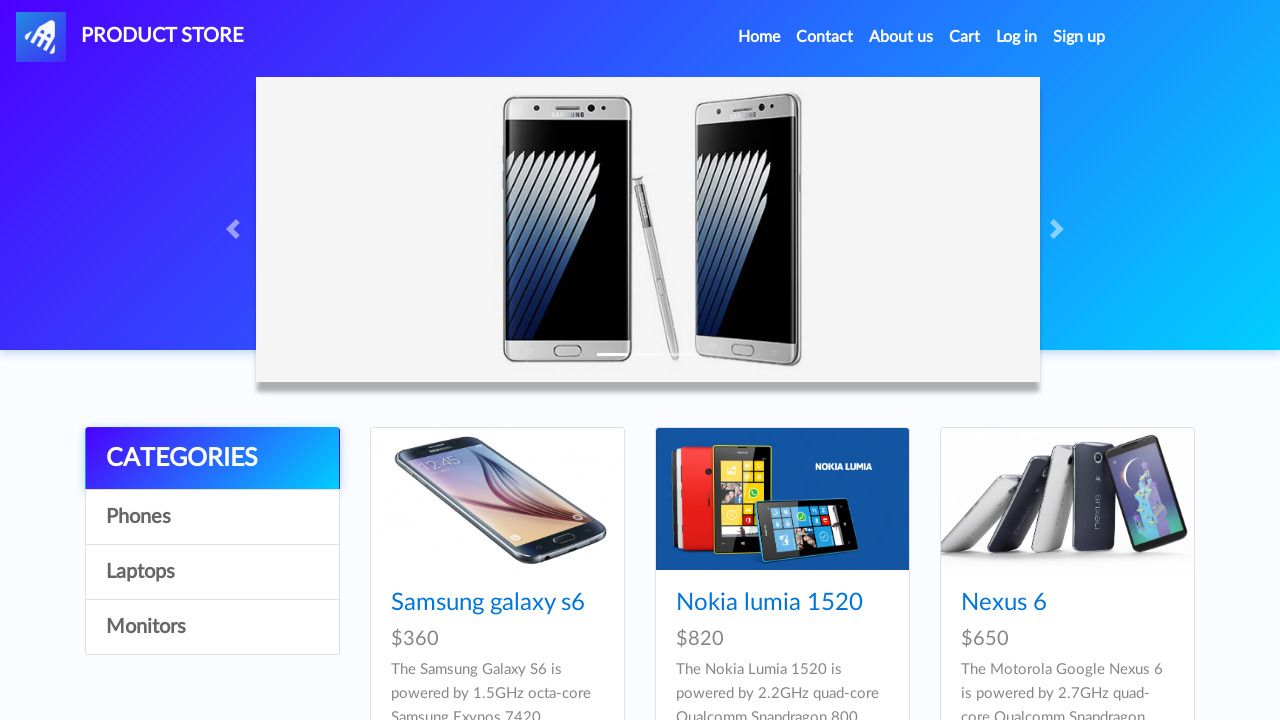

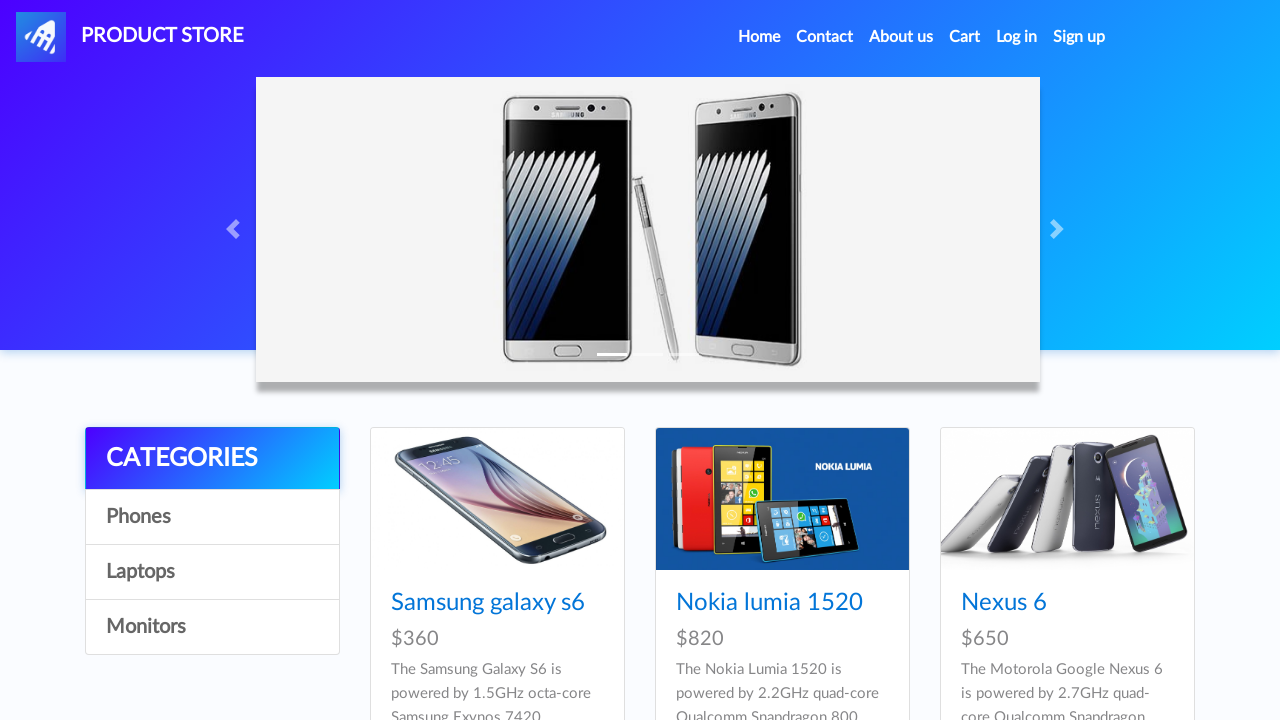